Tests dropdown selection functionality by selecting options using different methods: by index, by value, and by visible text

Starting URL: http://the-internet.herokuapp.com/dropdown

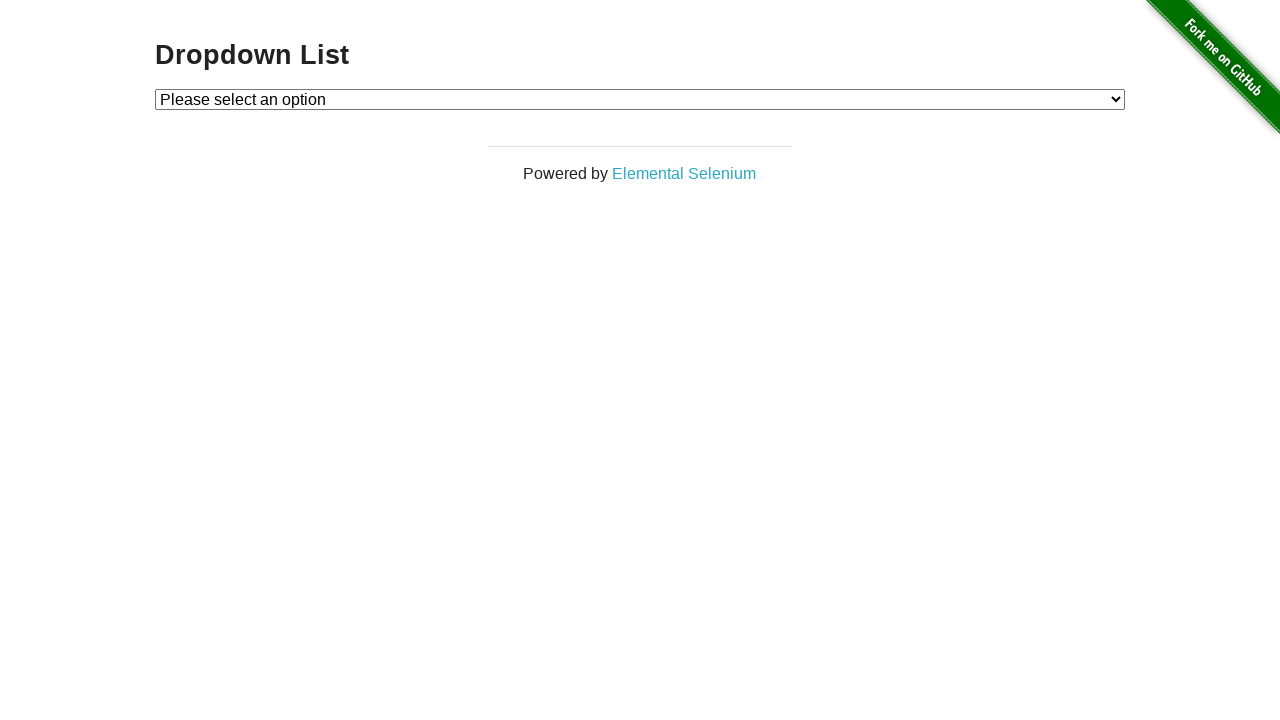

Selected dropdown option by index 1 (Option 1) on #dropdown
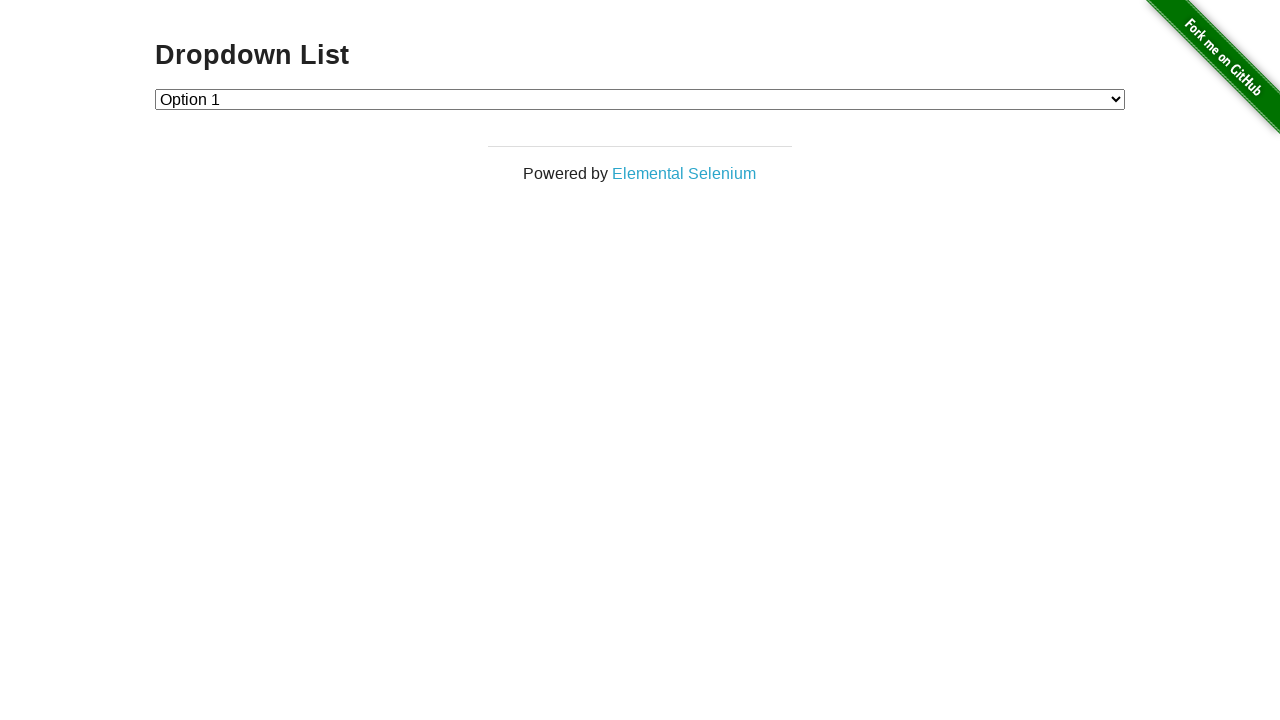

Selected dropdown option by value '2' (Option 2) on #dropdown
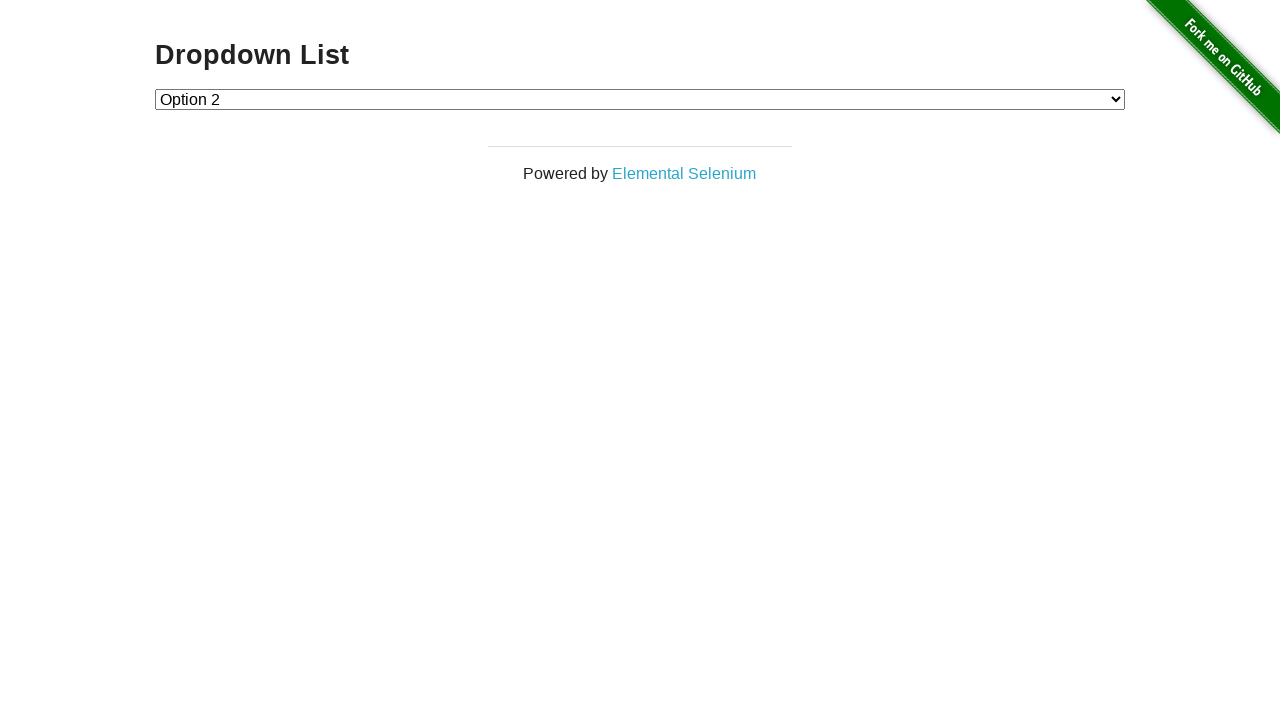

Selected dropdown option by visible text 'Option 1' on #dropdown
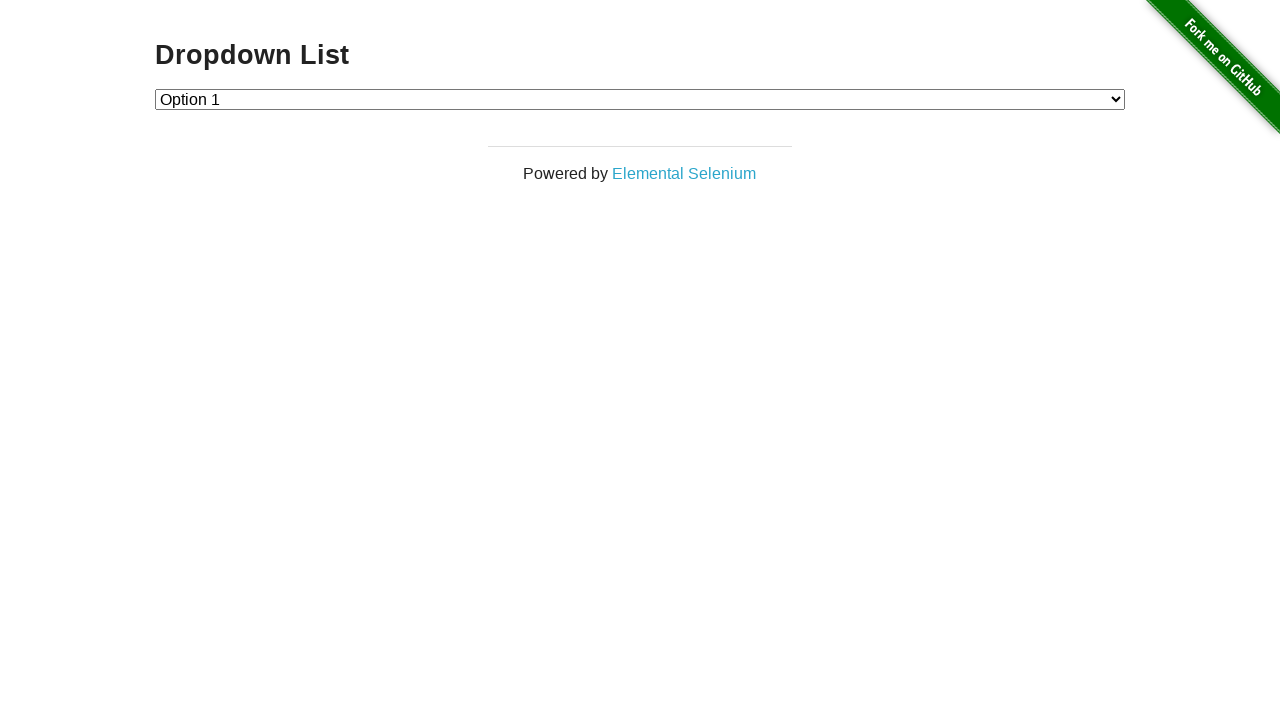

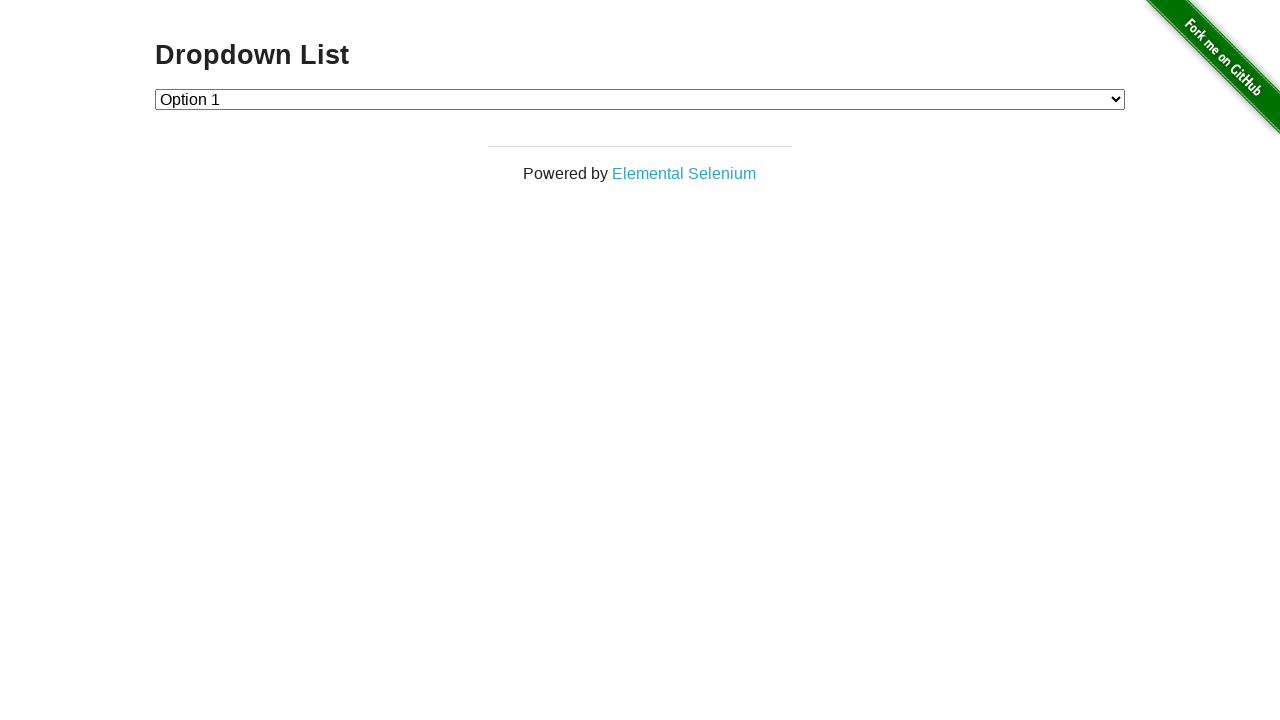